Tests adding a todo item to a sample todo application by entering text in the input field and pressing Enter, then verifying the todo was added.

Starting URL: https://lambdatest.github.io/sample-todo-app/

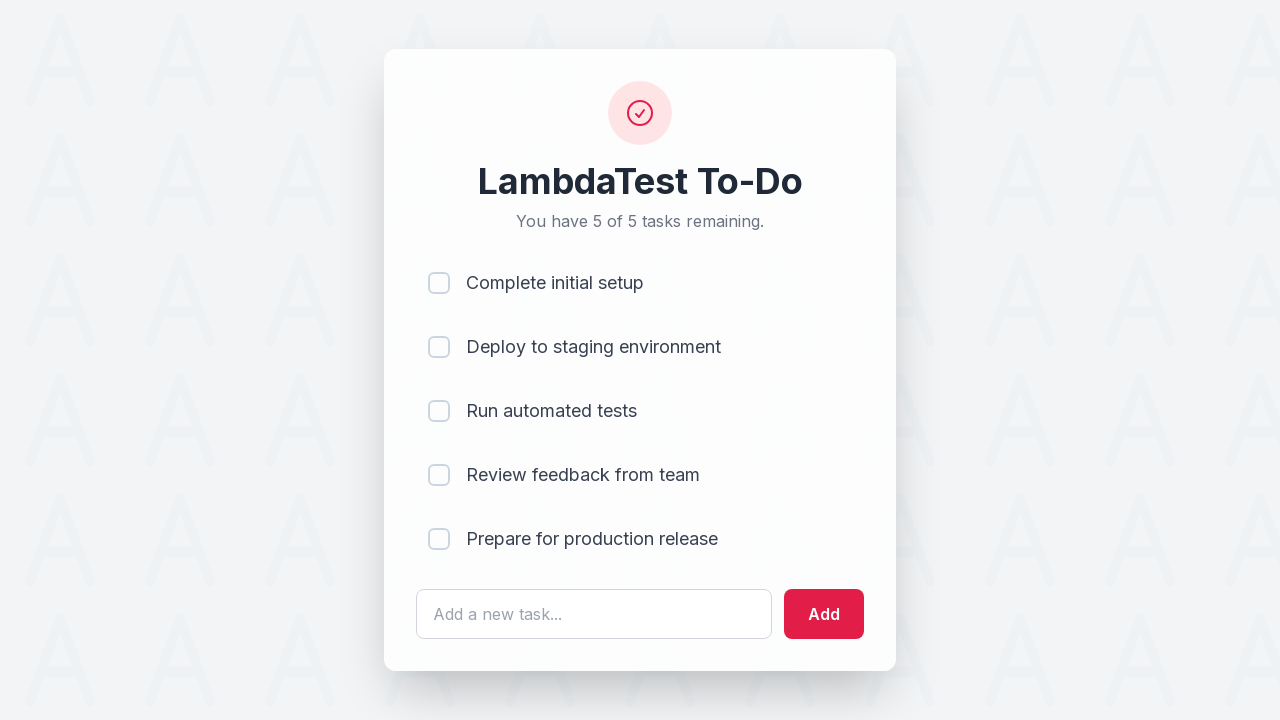

Filled todo input field with 'Learn Selenium' on #sampletodotext
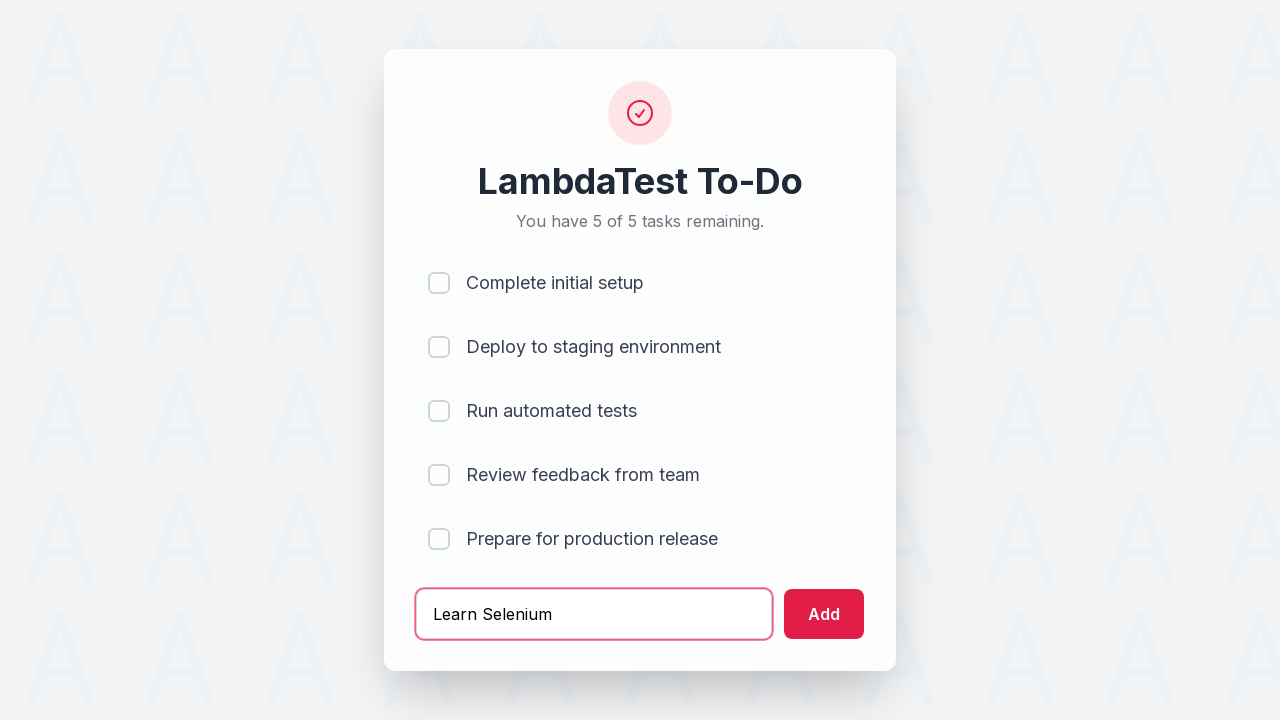

Pressed Enter to add the todo item on #sampletodotext
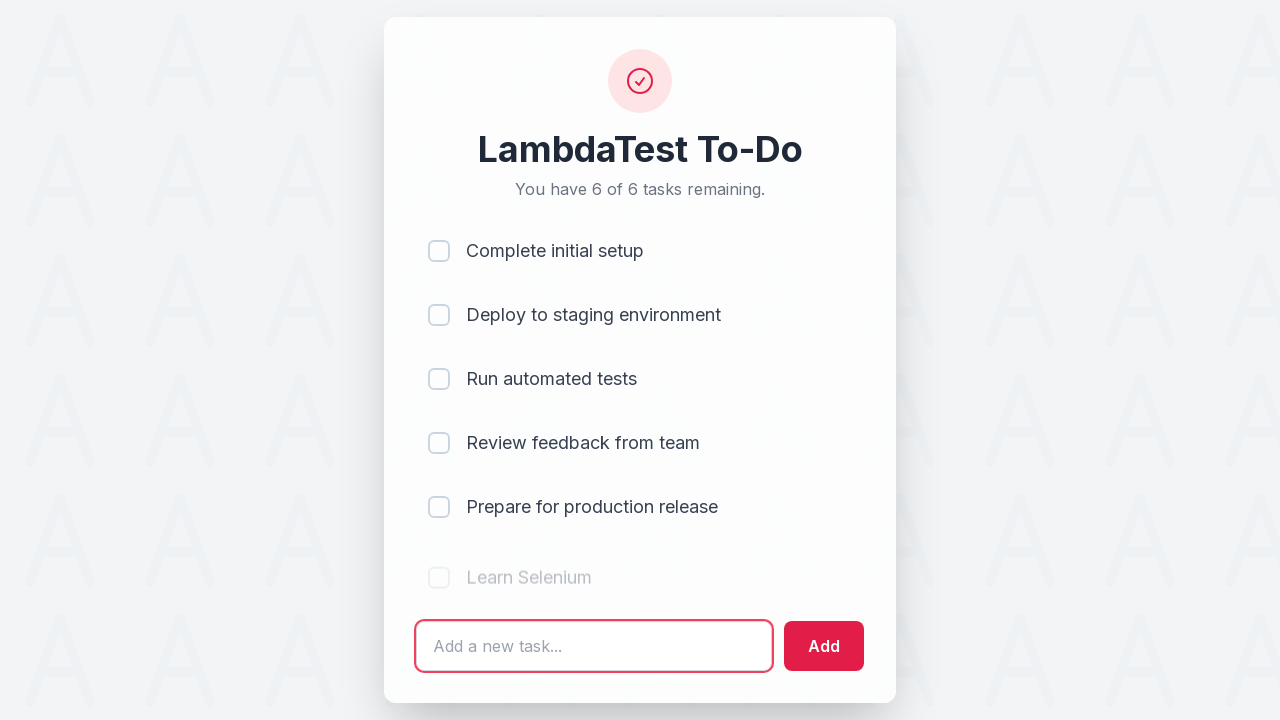

Verified new todo item appeared in the list
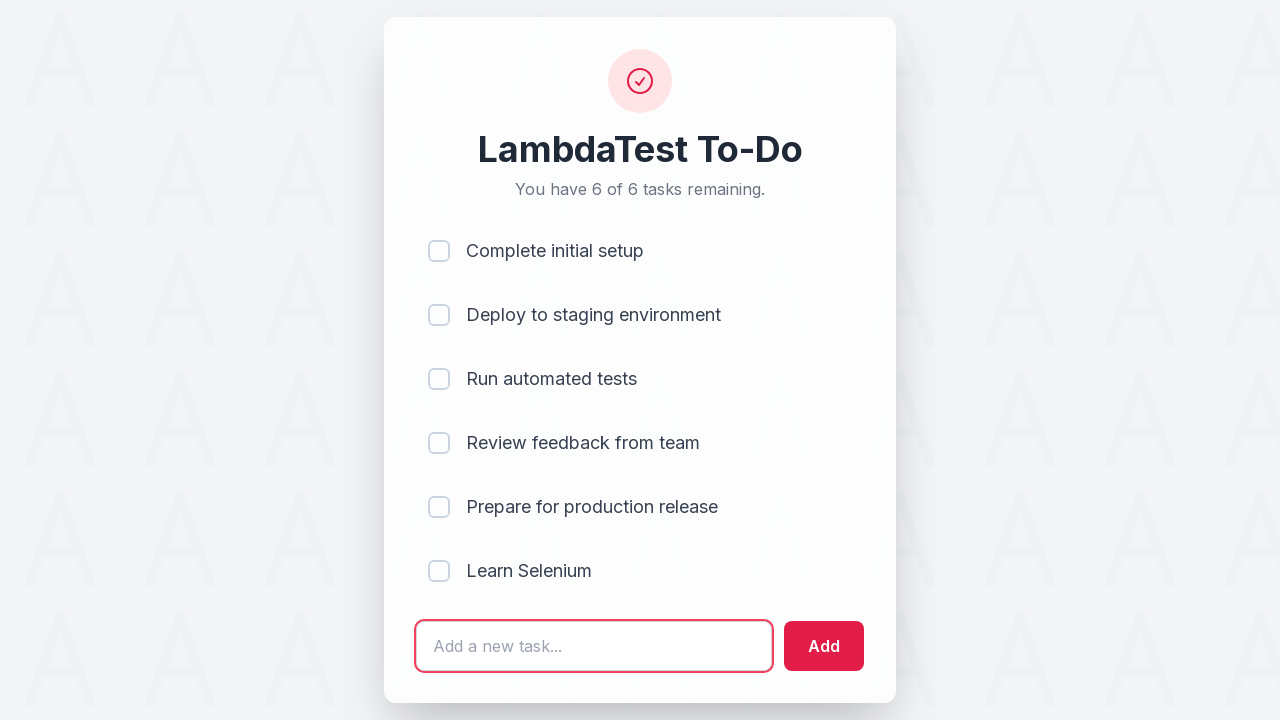

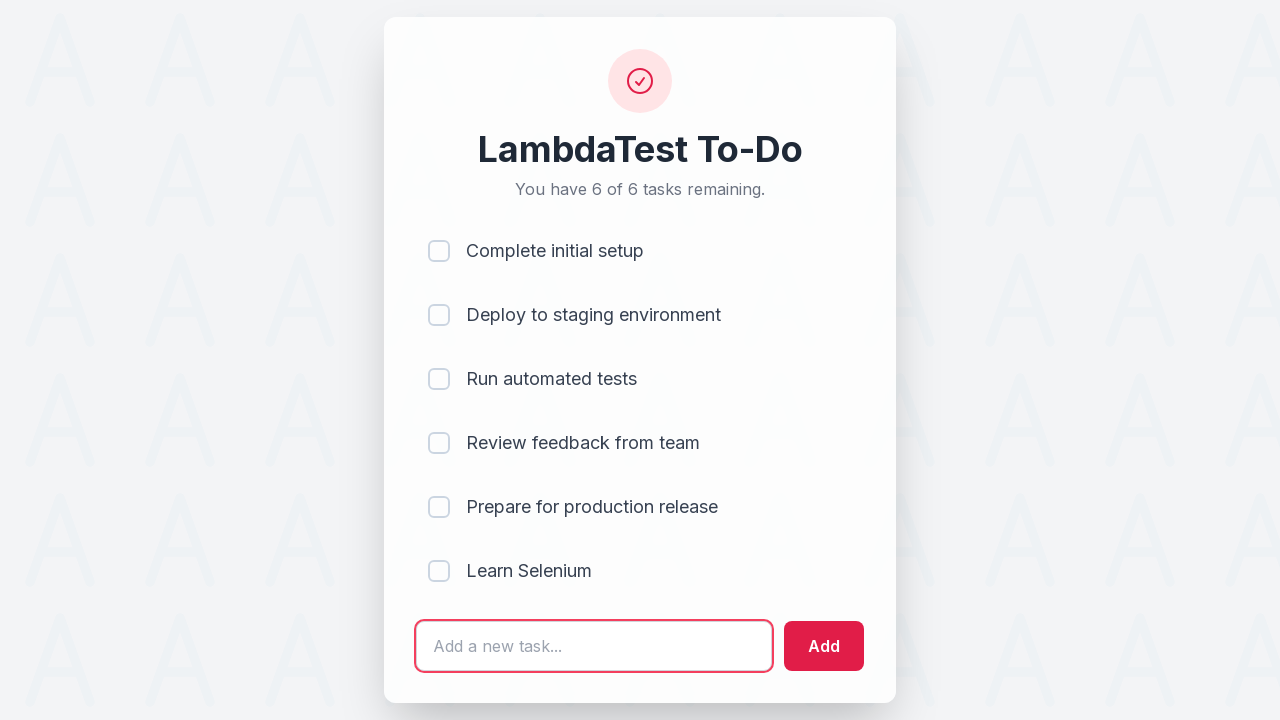